Tests flight search functionality by selecting one-way trip, choosing departure and arrival cities, selecting departure date, adding passengers, selecting currency, checking senior citizen discount, and submitting the search.

Starting URL: https://rahulshettyacademy.com/dropdownsPractise/

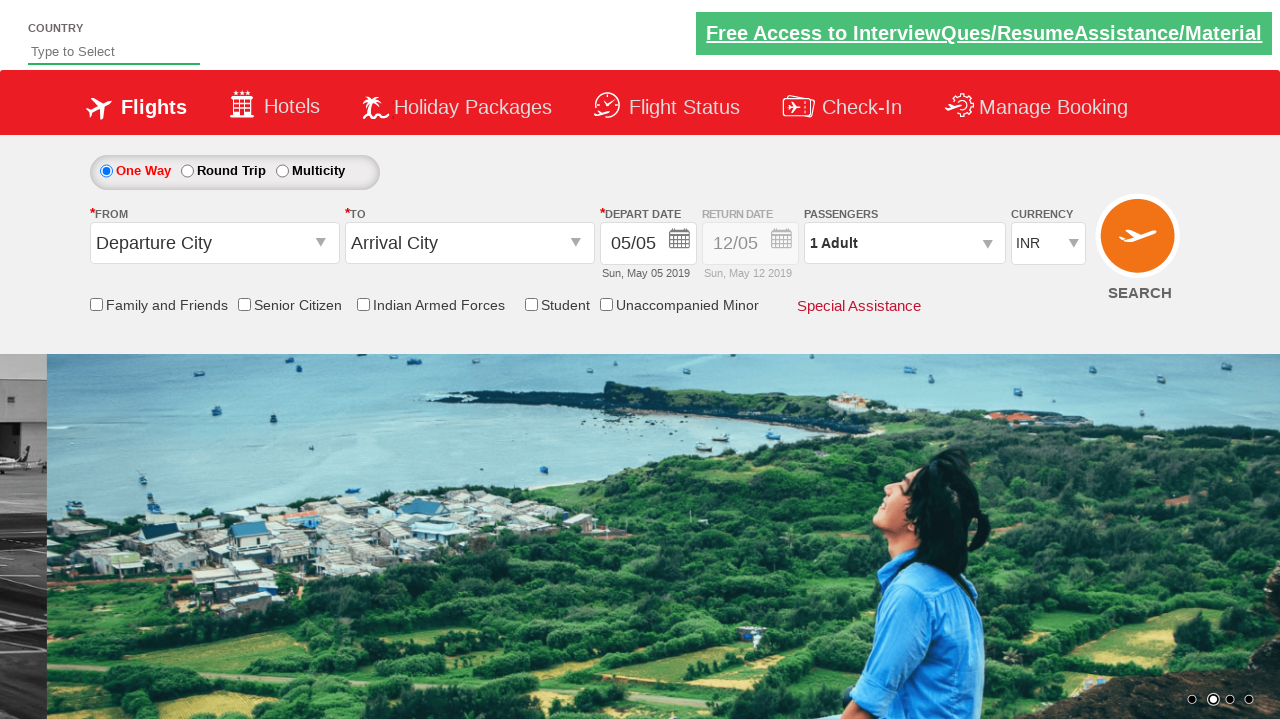

Selected 'One Way' trip option at (106, 171) on #ctl00_mainContent_rbtnl_Trip_0
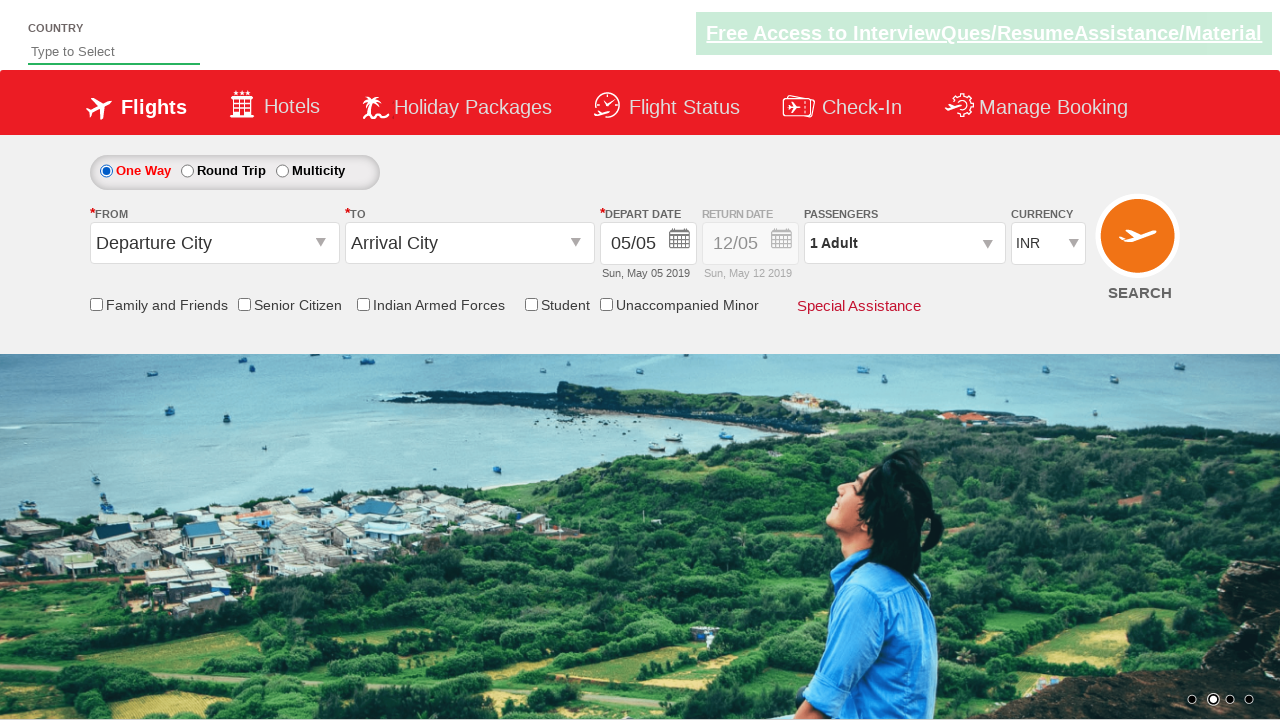

Opened departure city dropdown at (214, 243) on #ctl00_mainContent_ddl_originStation1_CTXT
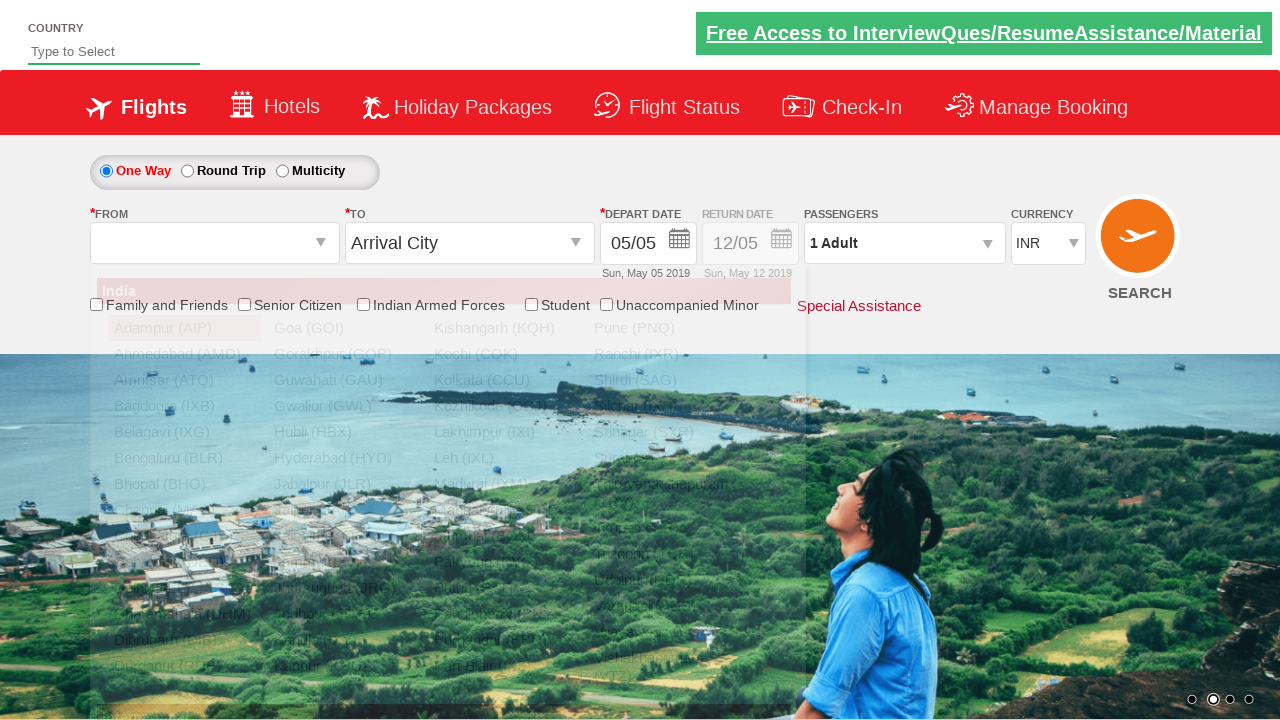

Selected Delhi (DEL) as departure city at (184, 588) on a[value='DEL']
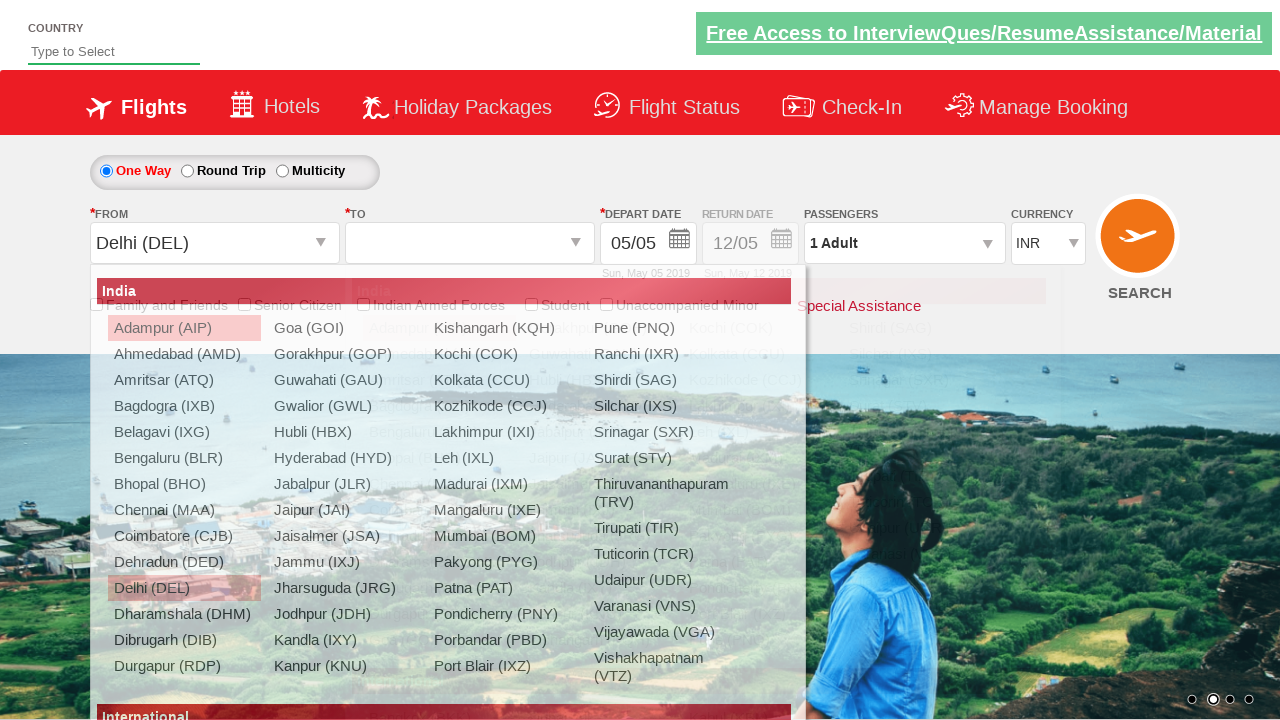

Waited for dropdown to update
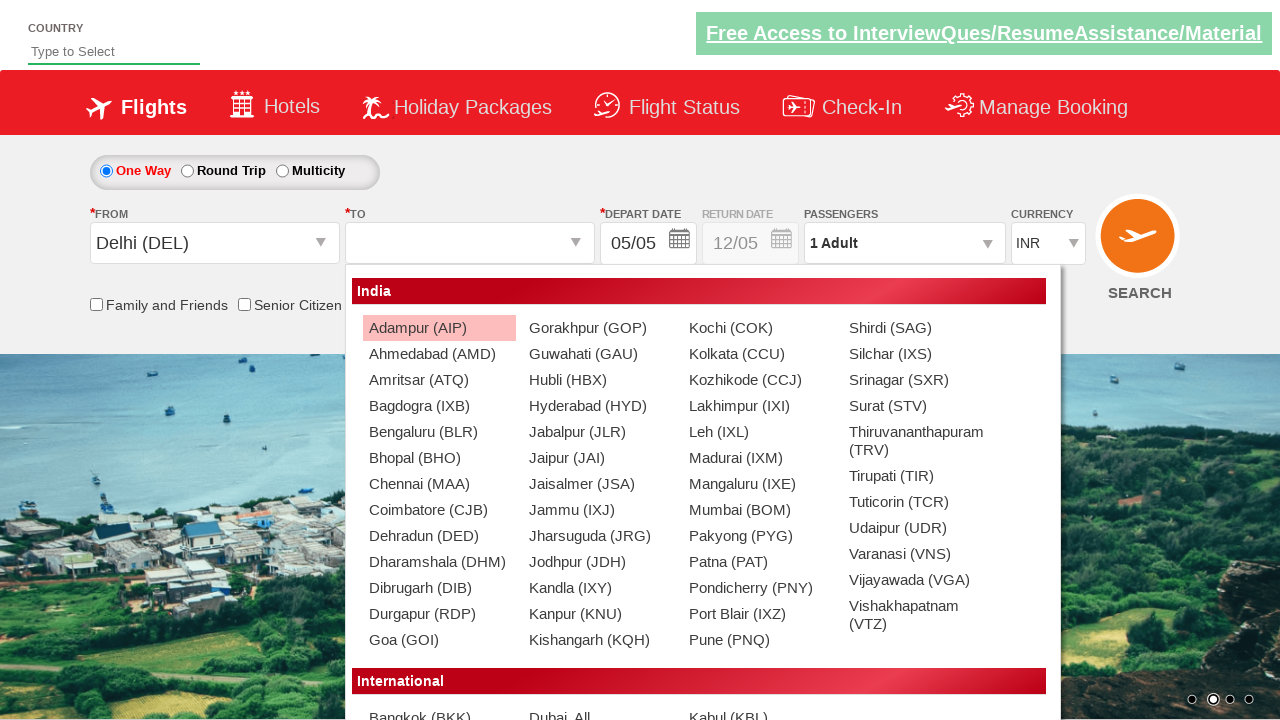

Selected Chennai (MAA) as arrival city at (439, 484) on div#ctl00_mainContent_ddl_destinationStation1_CTNR a[value='MAA']
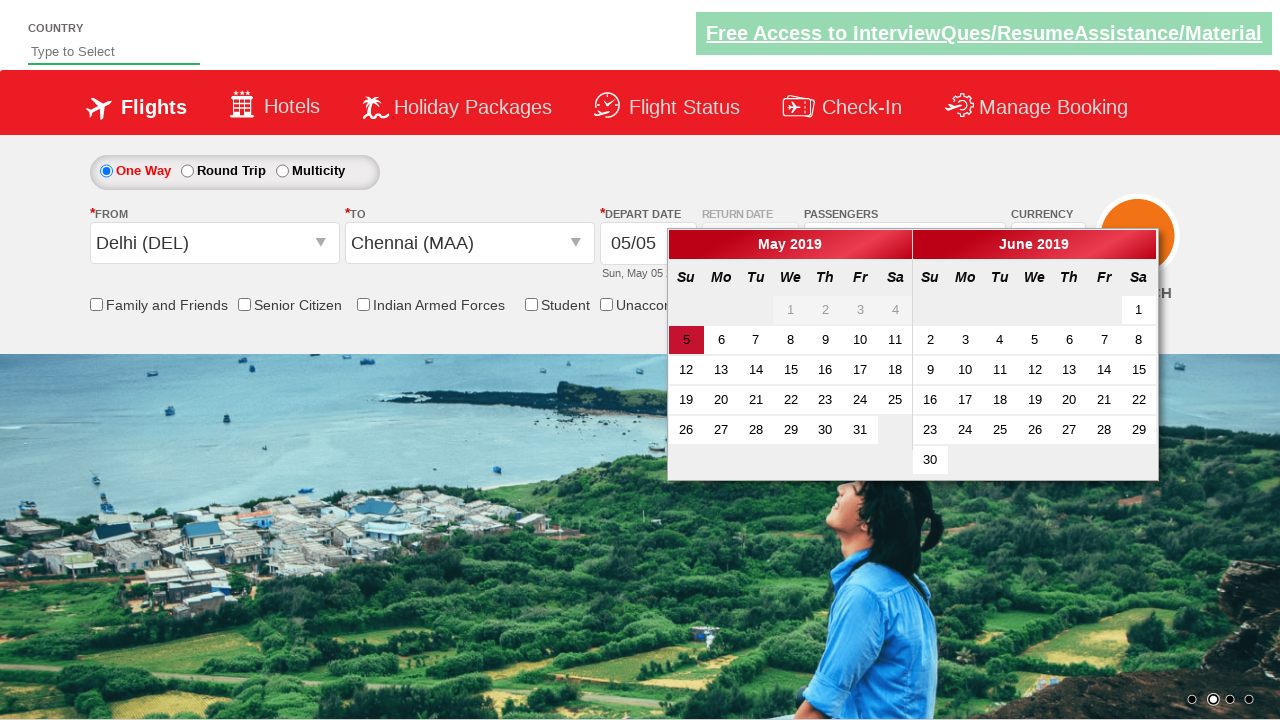

Selected departure date from calendar at (686, 340) on .ui-state-default.ui-state-active
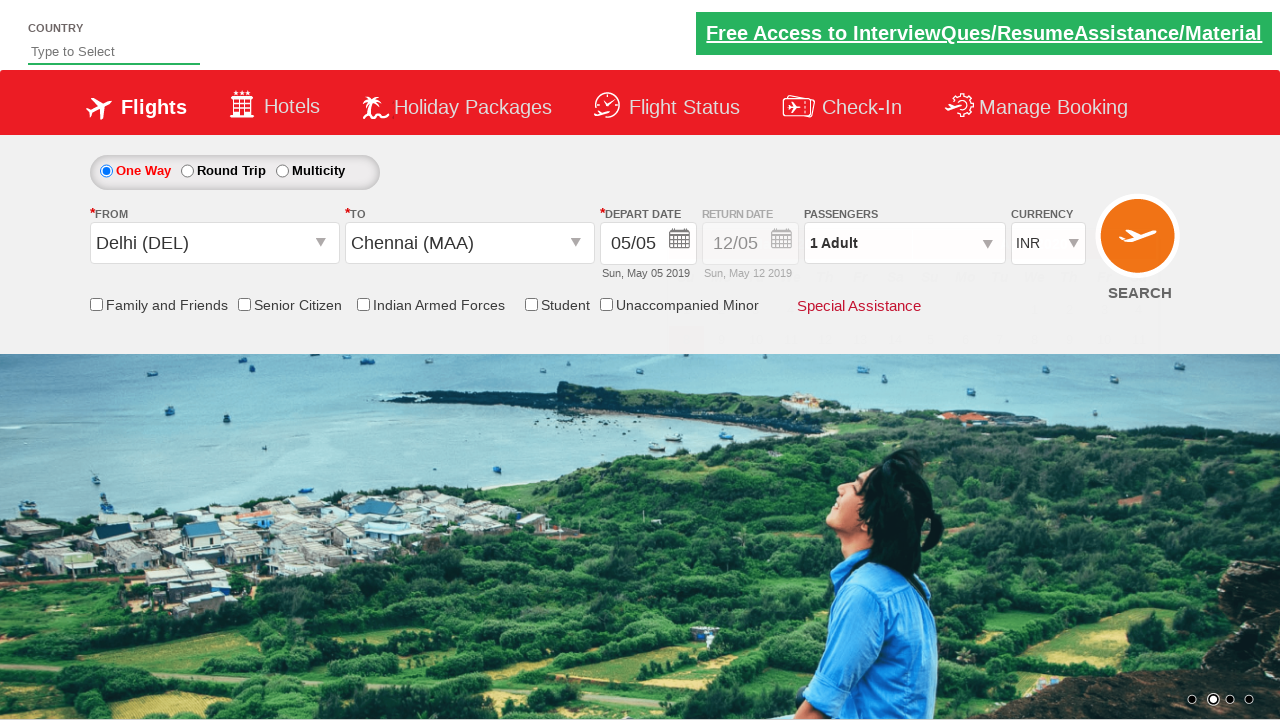

Retrieved return date field style attribute
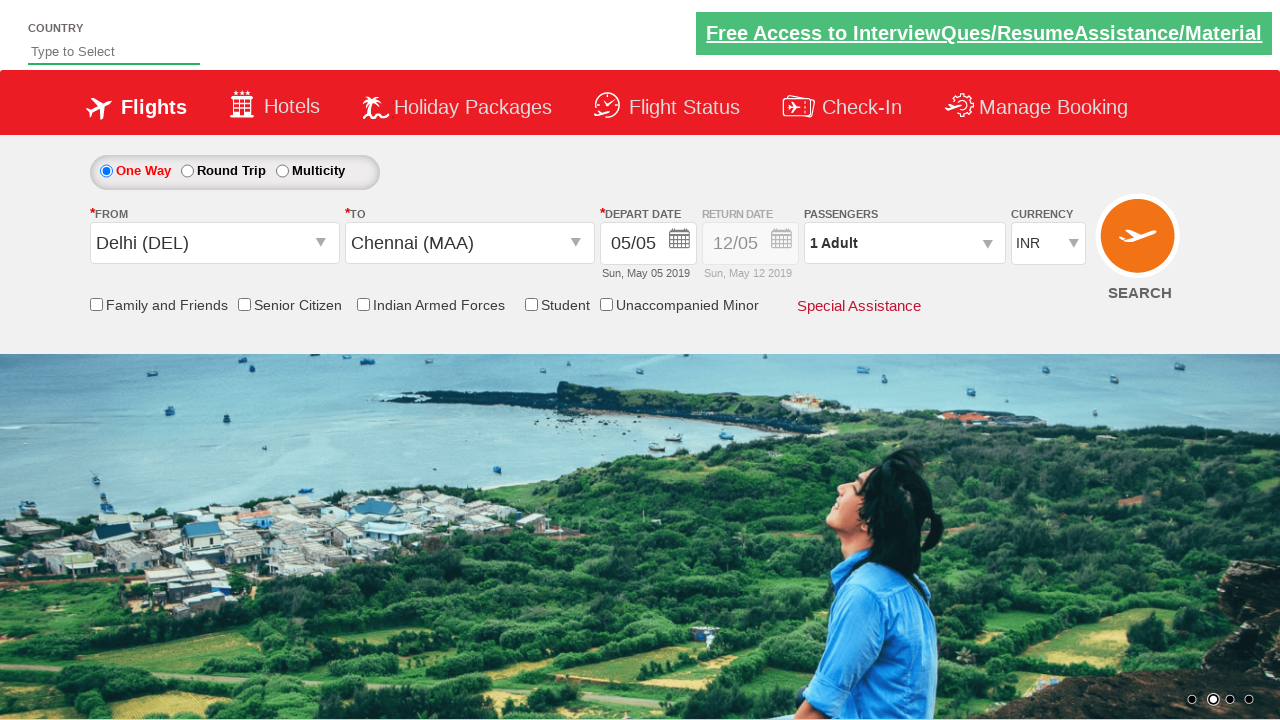

Verified return date is disabled as expected
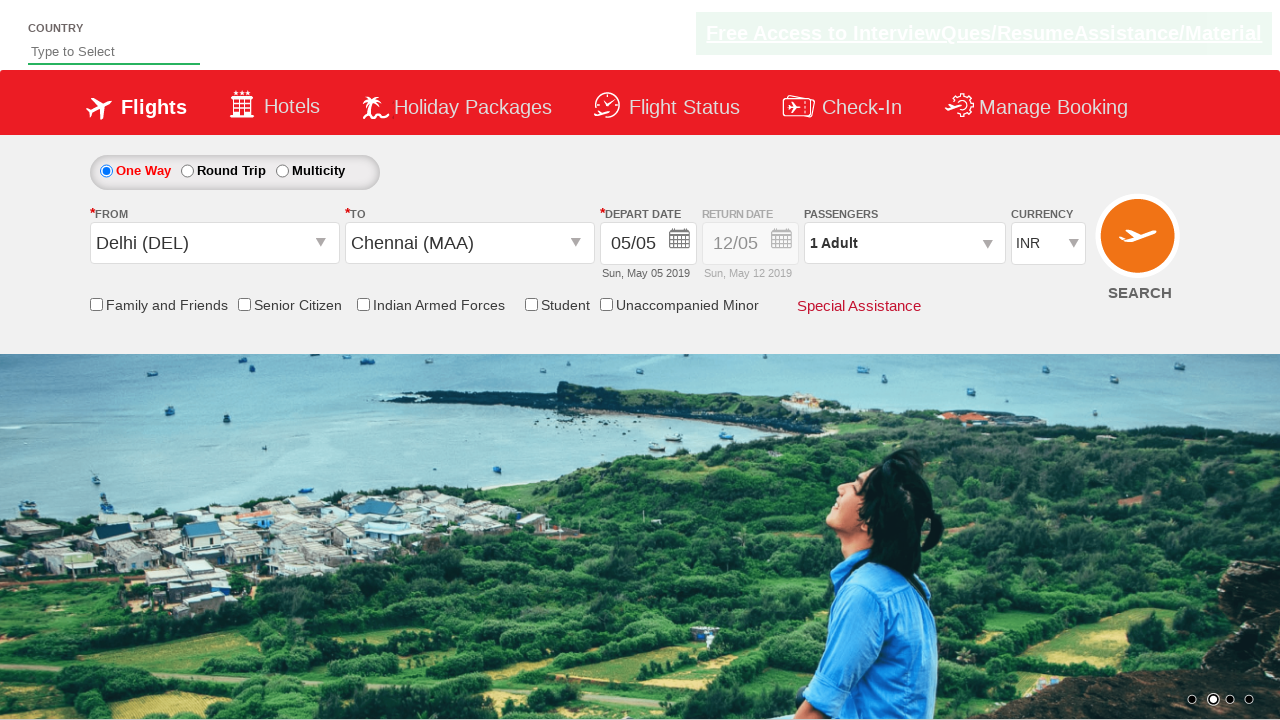

Opened passengers dropdown at (904, 243) on #divpaxinfo
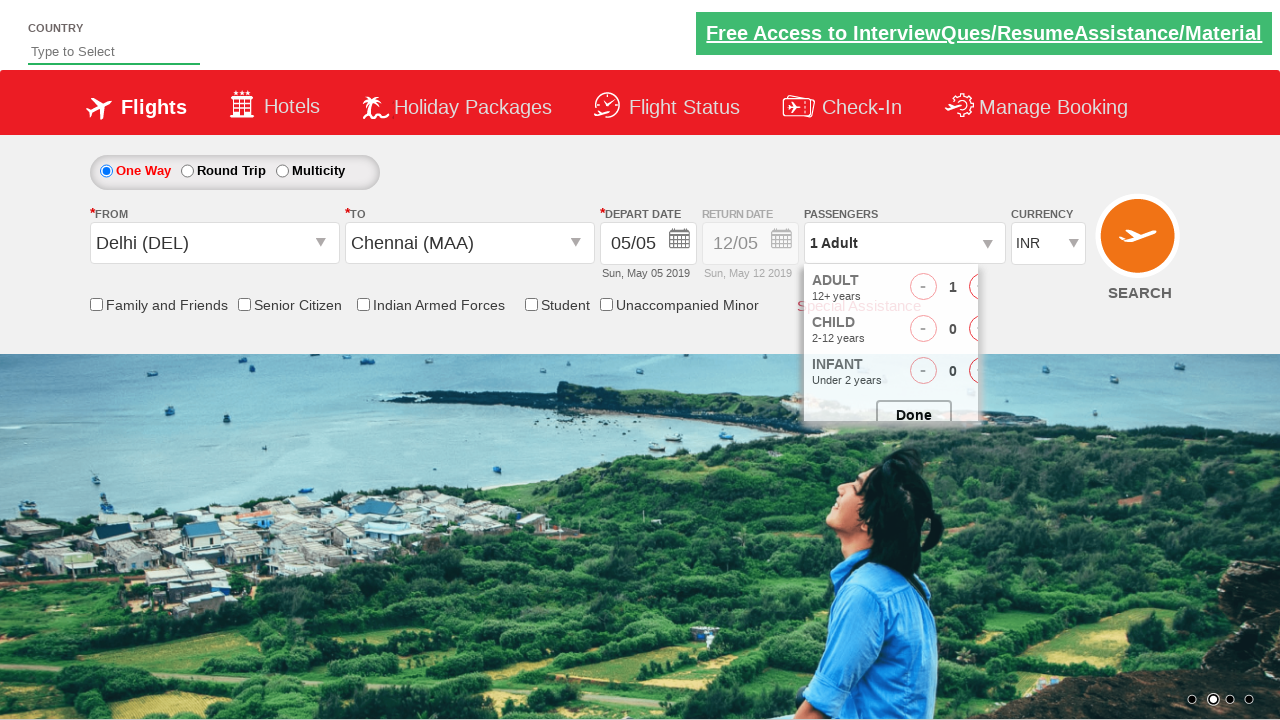

Waited for passengers dropdown to load
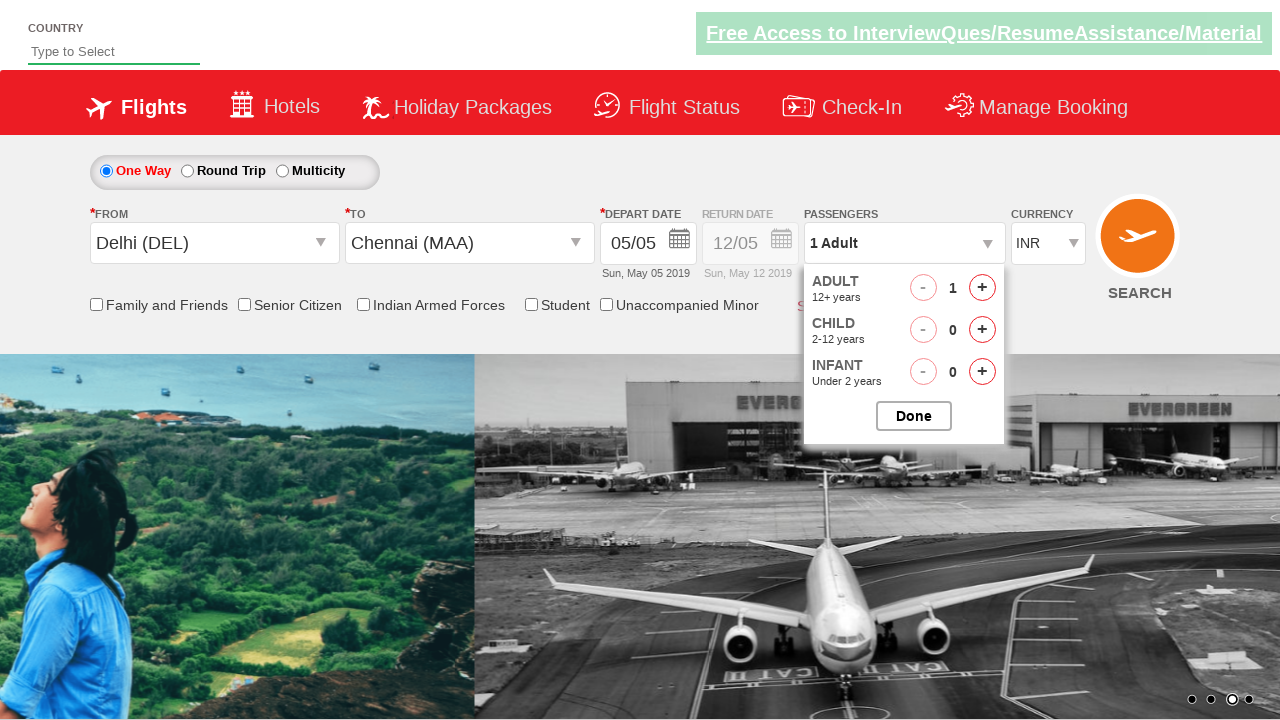

Added adult passenger 1 at (982, 288) on #hrefIncAdt
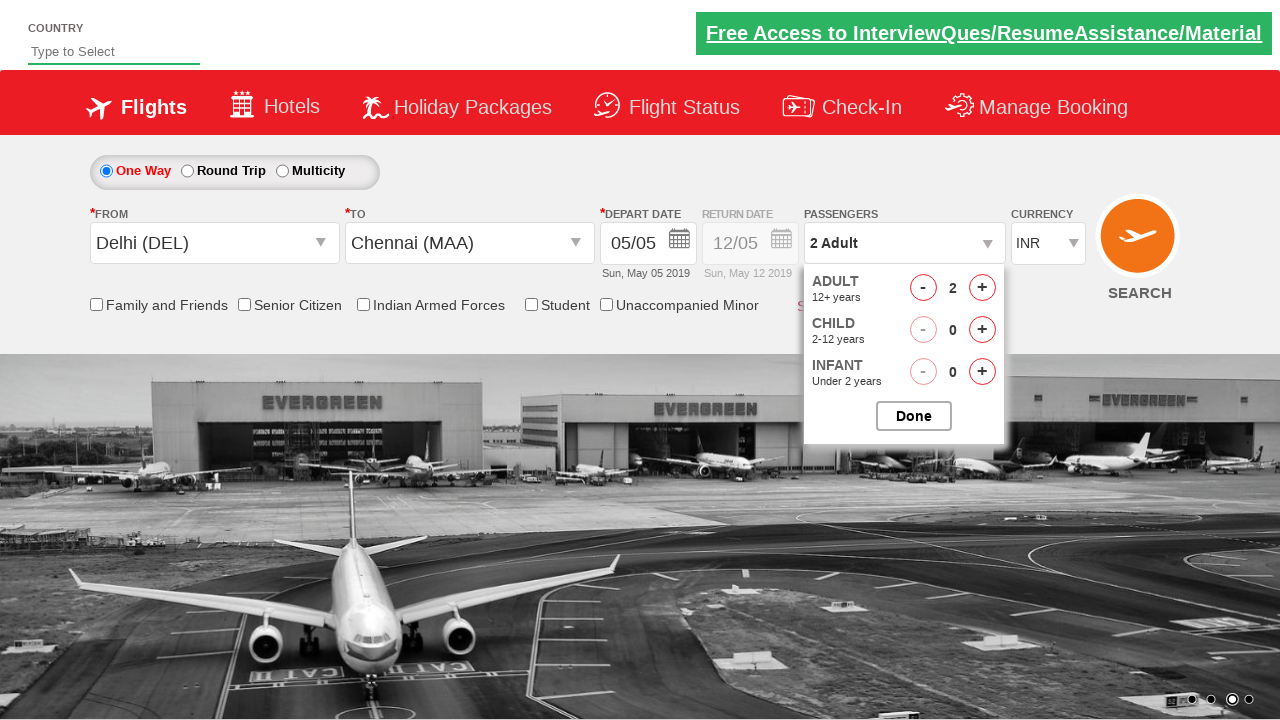

Added adult passenger 2 at (982, 288) on #hrefIncAdt
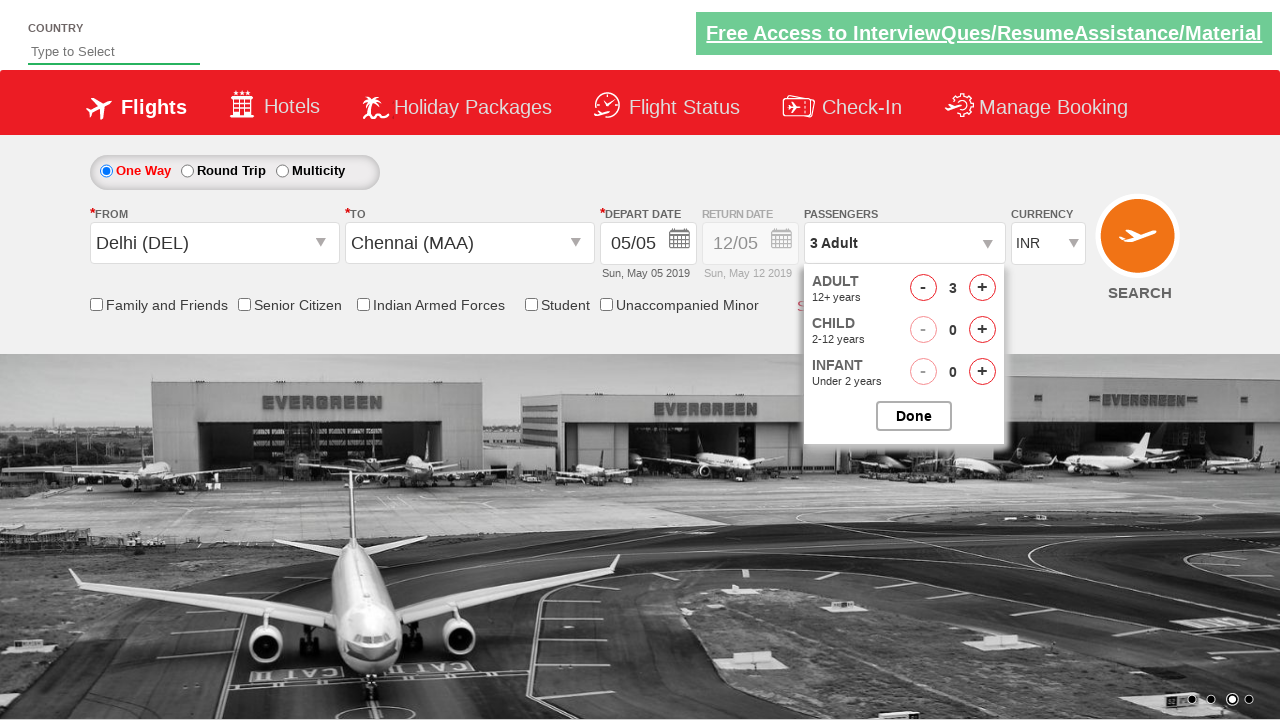

Added adult passenger 3 at (982, 288) on #hrefIncAdt
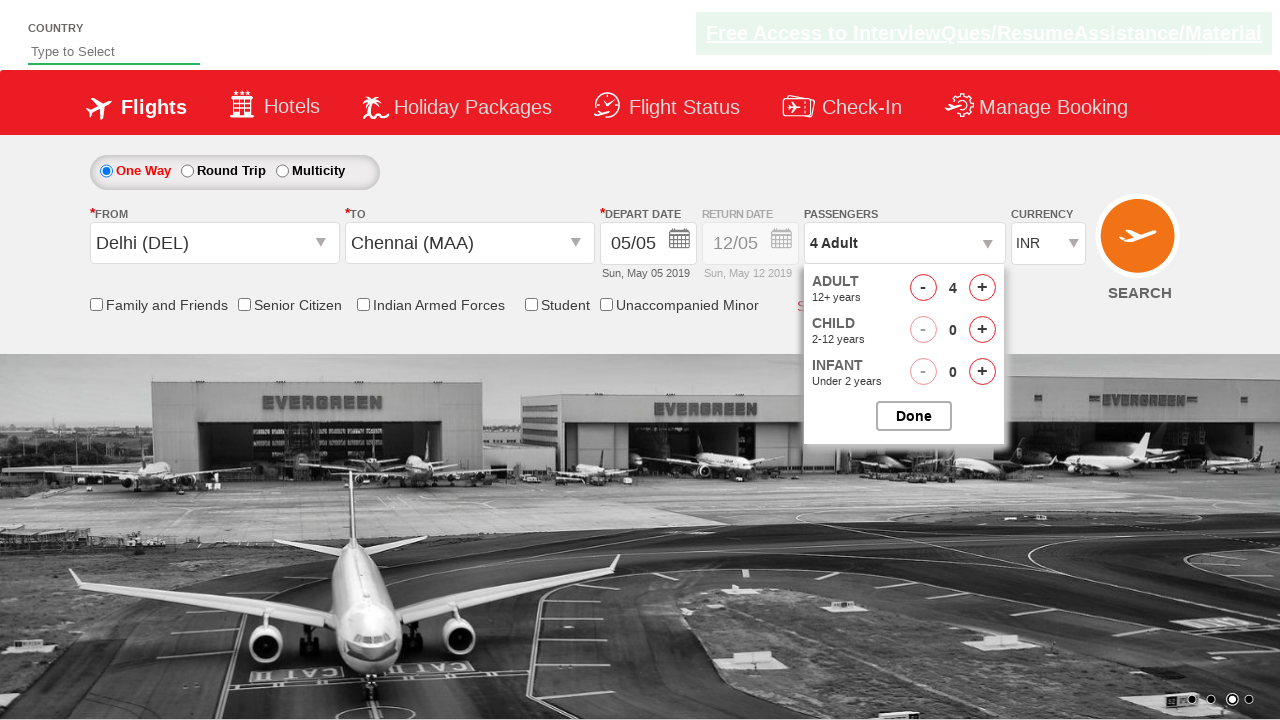

Added adult passenger 4 at (982, 288) on #hrefIncAdt
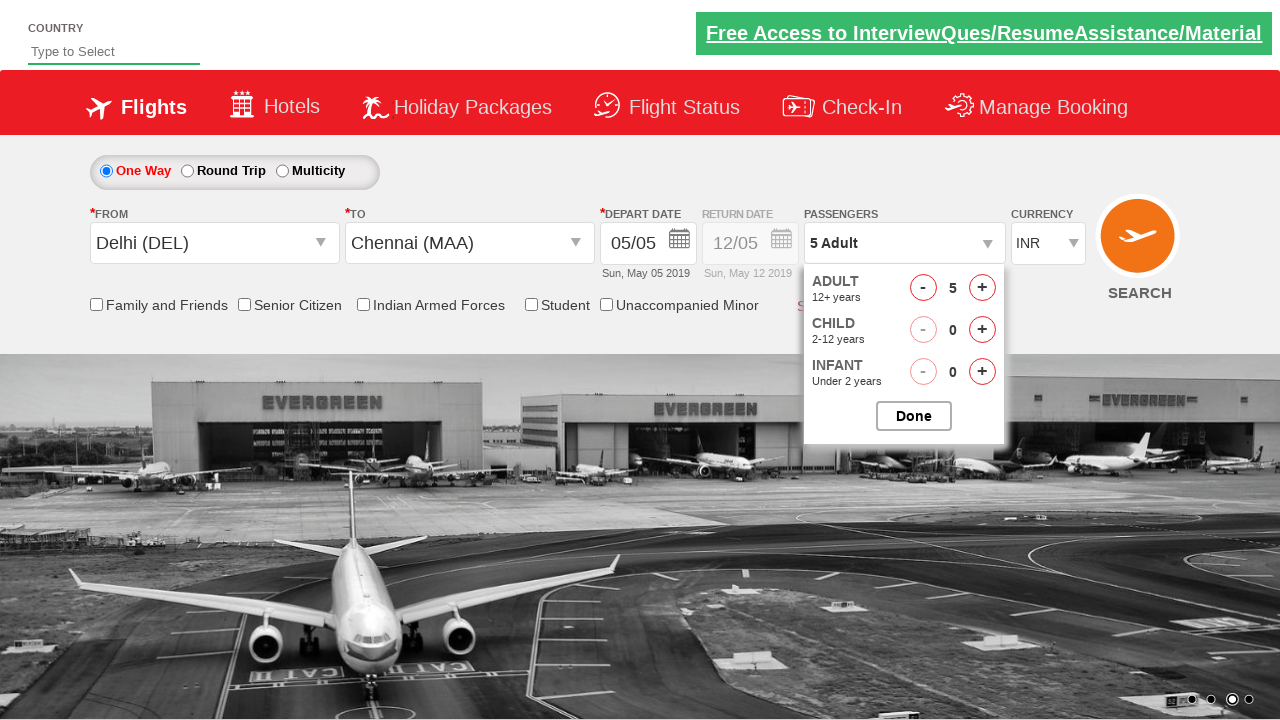

Closed passengers dropdown at (914, 416) on #btnclosepaxoption
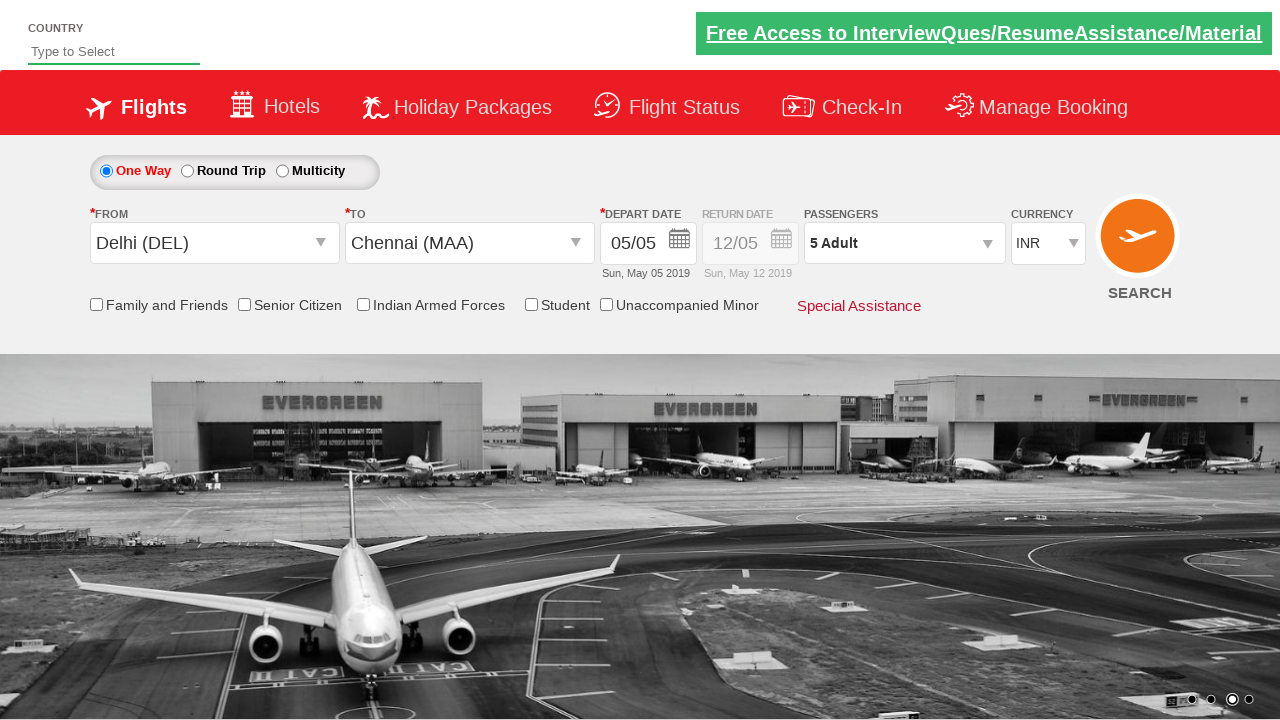

Selected USD as currency on #ctl00_mainContent_DropDownListCurrency
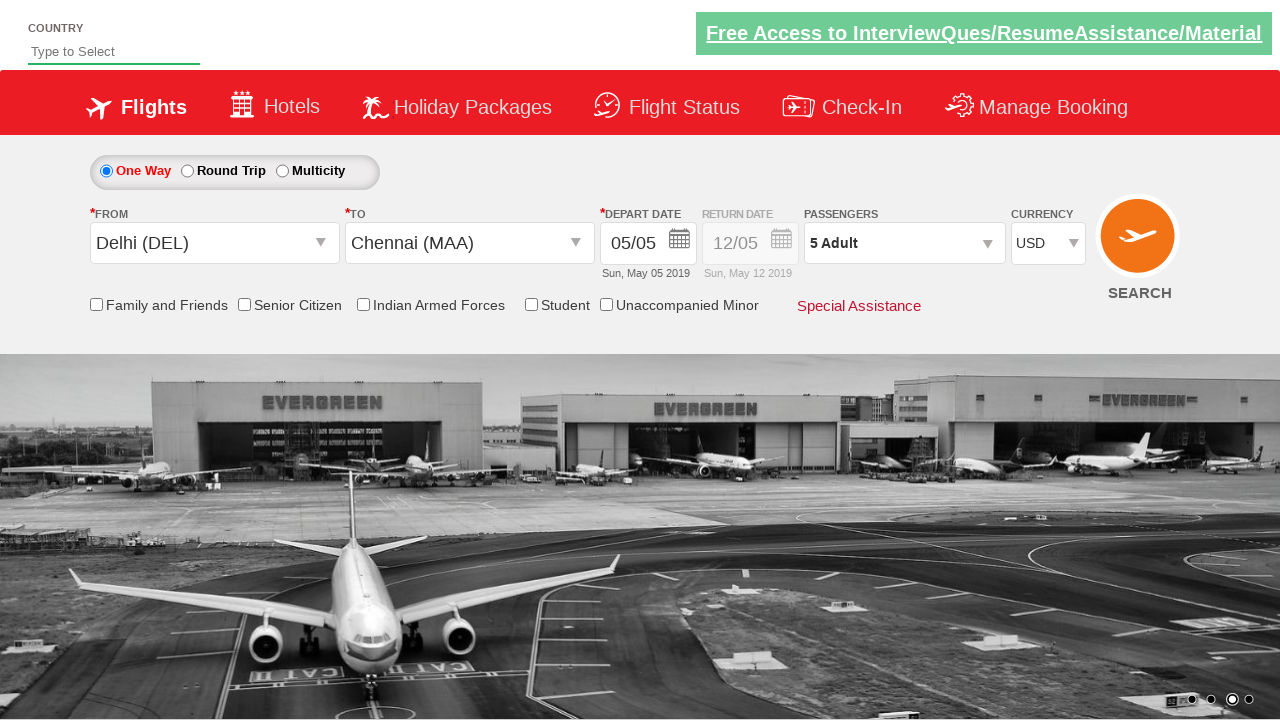

Checked Senior Citizen discount checkbox at (244, 304) on input[id*='SeniorCitizenDiscount']
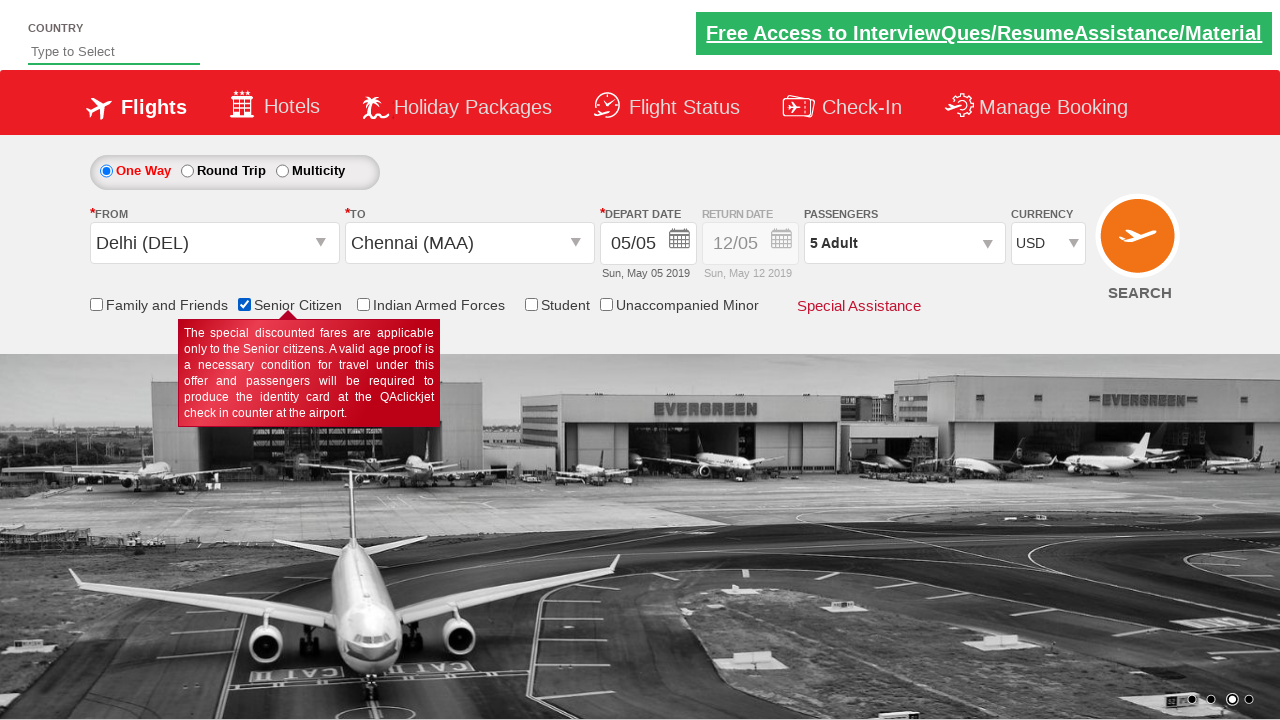

Clicked SEARCH button to submit flight search at (1140, 245) on #ctl00_mainContent_btn_FindFlights
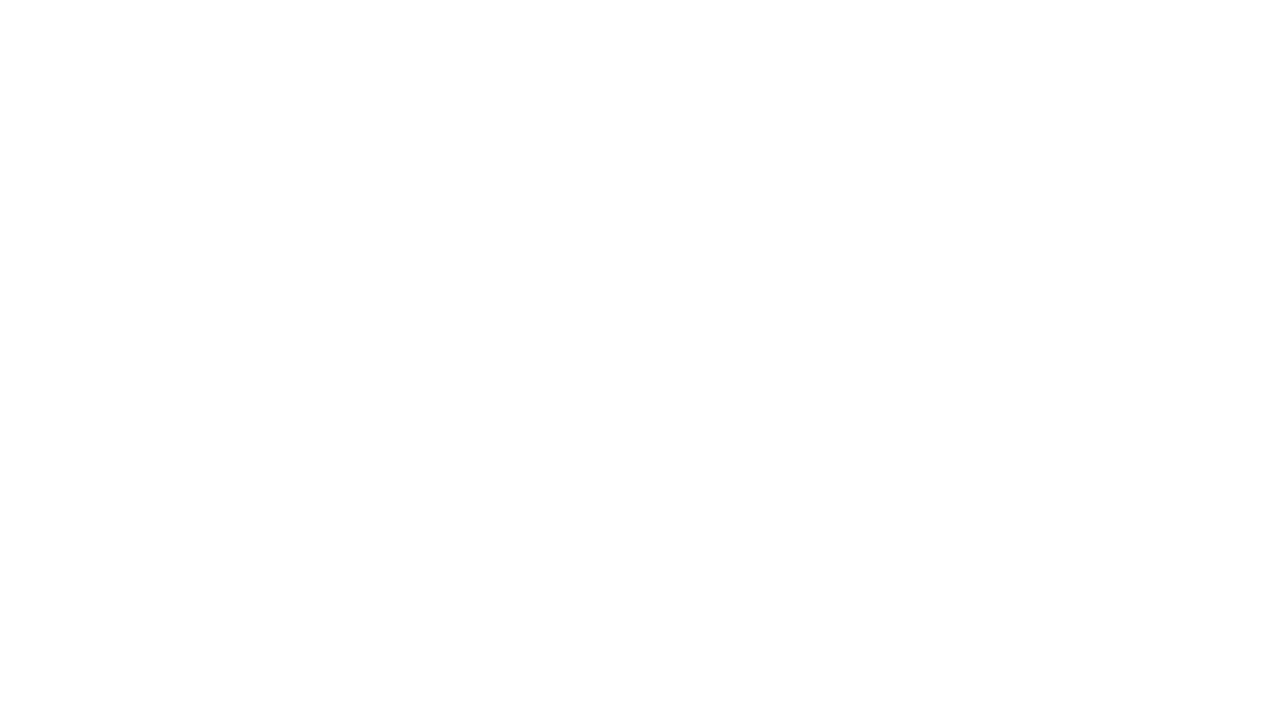

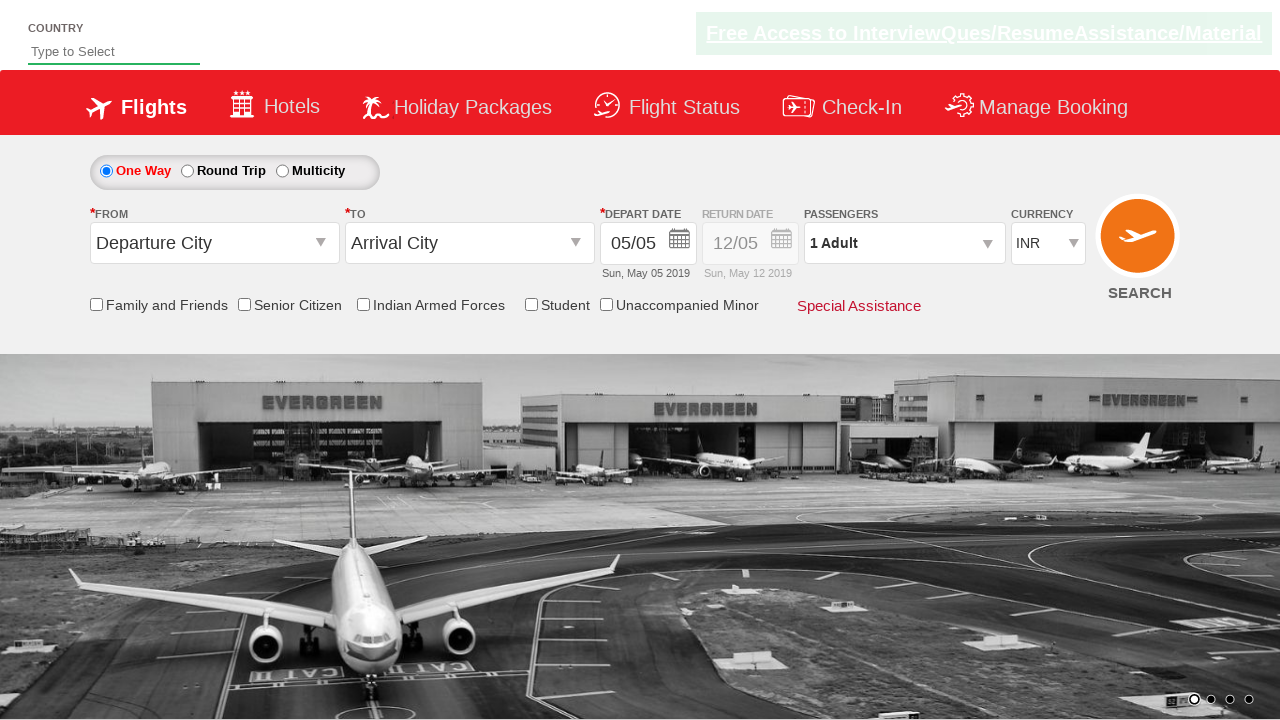